Navigates to the Pi Cycle Top Indicator chart page on lookintobitcoin.com and scrolls down to view the chart

Starting URL: https://www.lookintobitcoin.com/charts/pi-cycle-top-indicator/

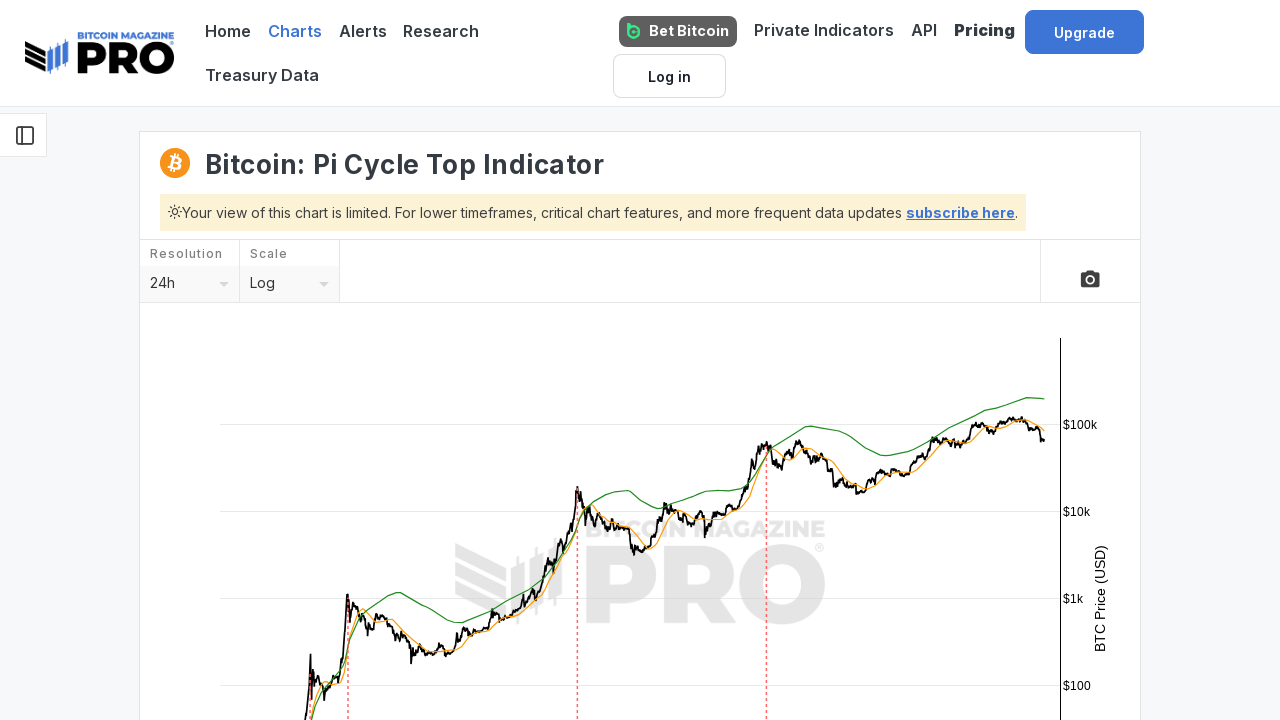

Scrolled down to view the Pi Cycle Top Indicator chart
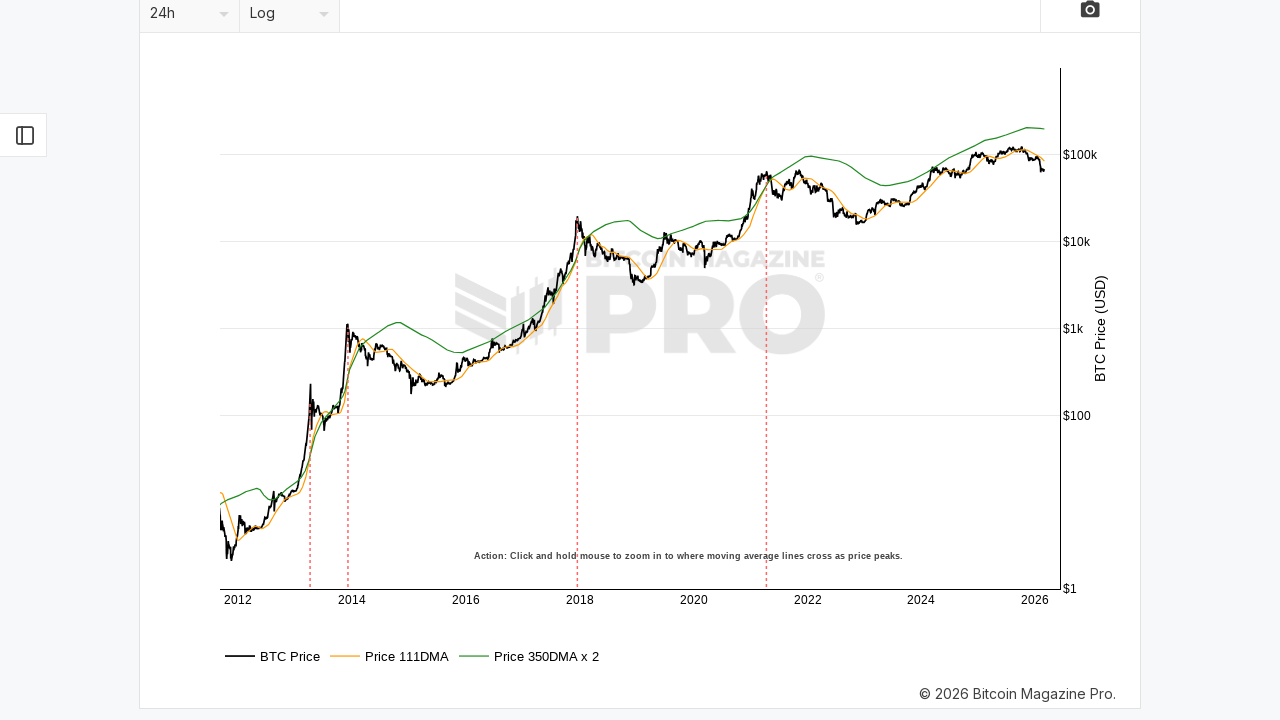

Waited for chart to fully load
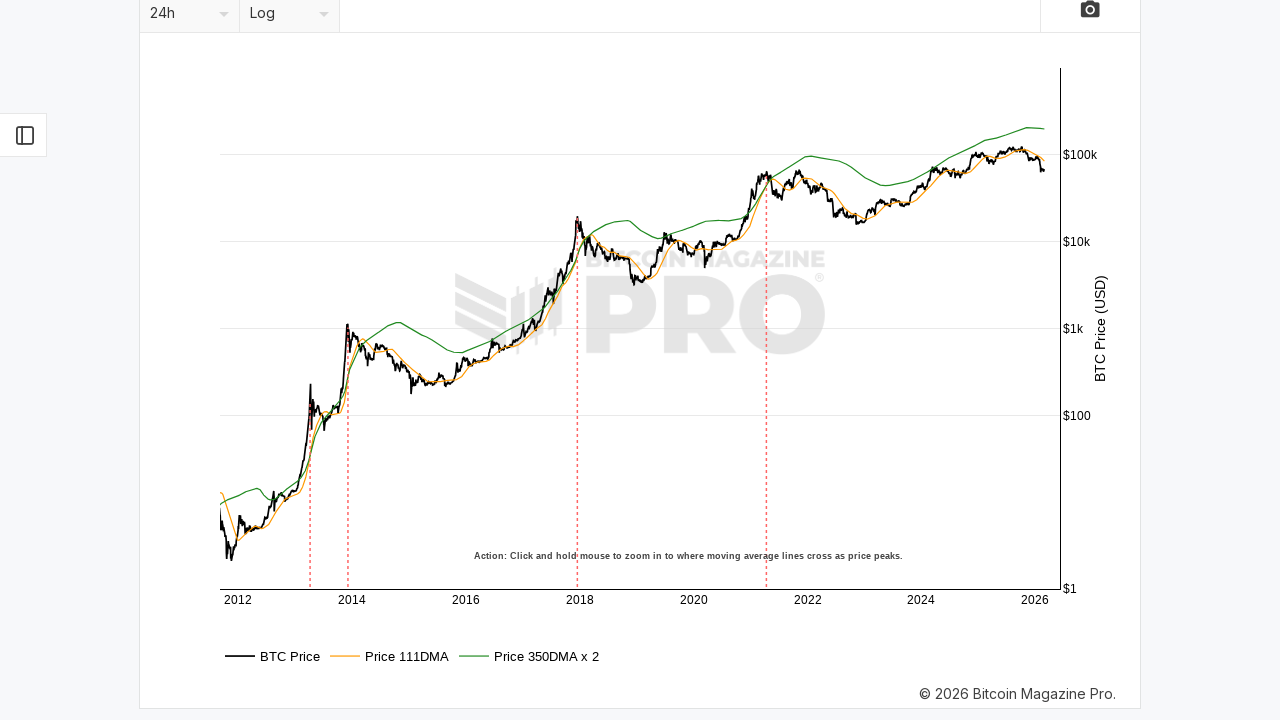

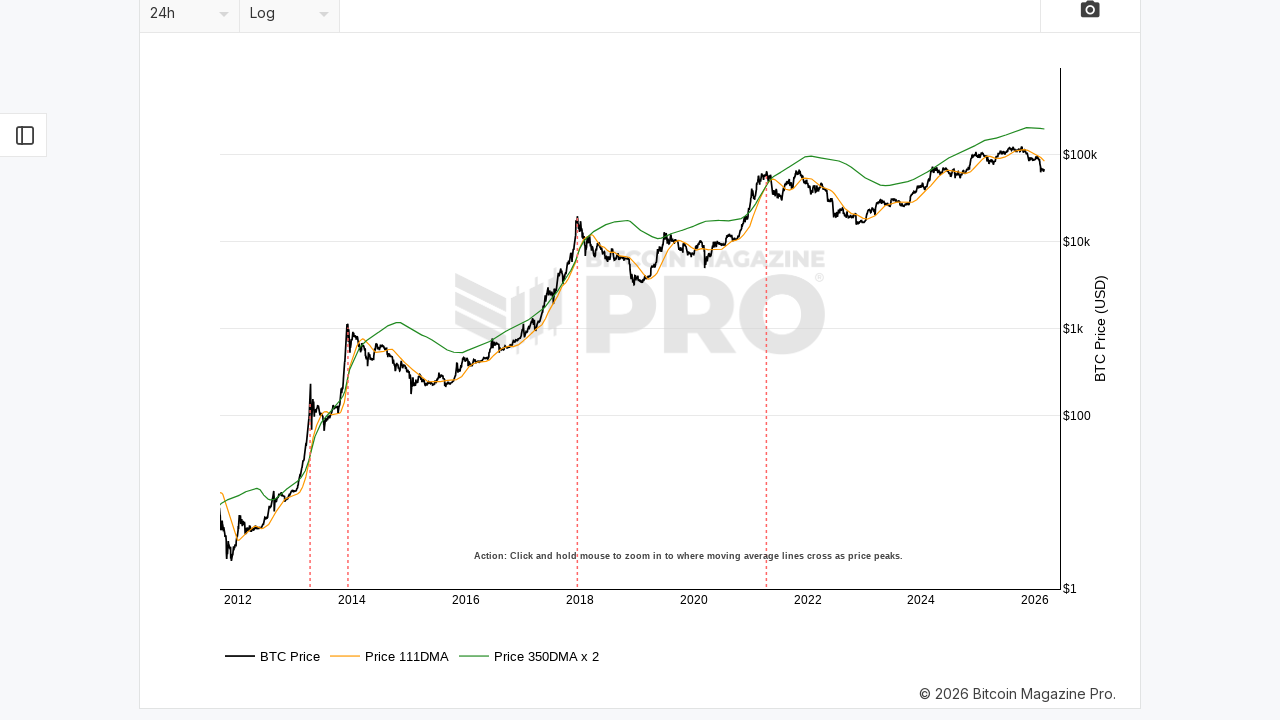